Tests simple JavaScript alert by clicking a button to trigger the alert and accepting it

Starting URL: https://v1.training-support.net/selenium/javascript-alerts

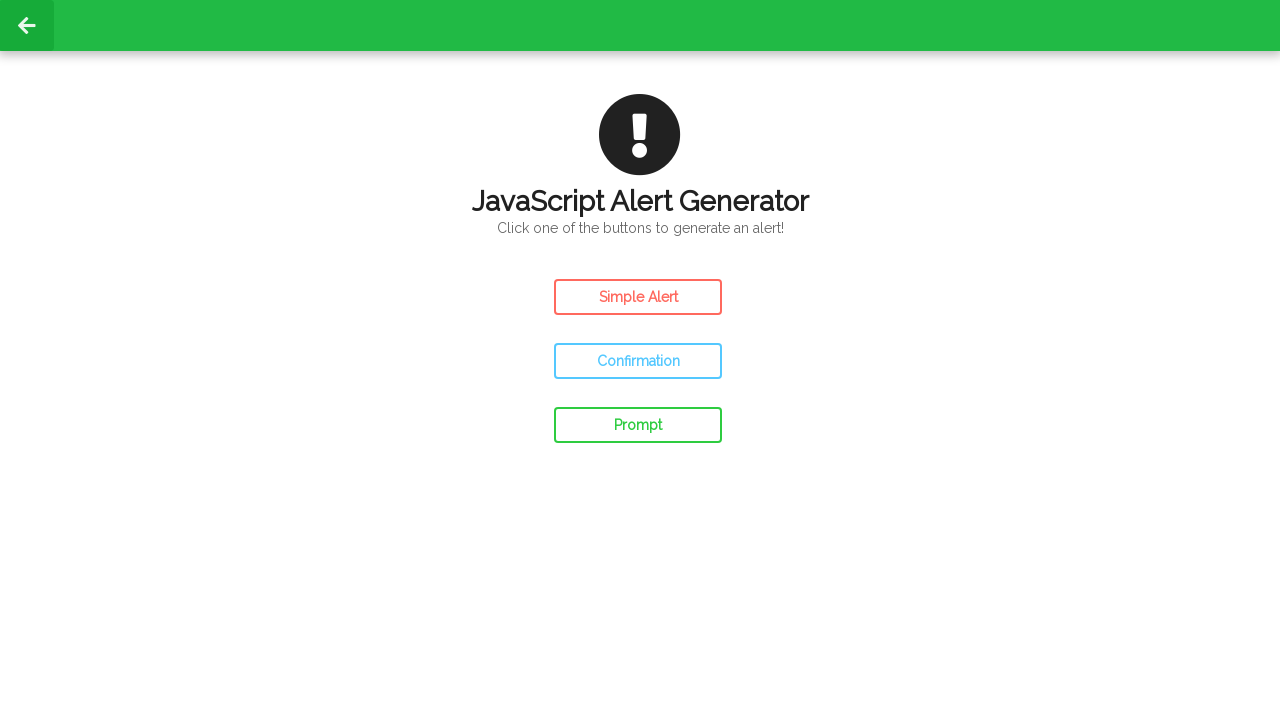

Clicked button to trigger simple JavaScript alert at (638, 297) on #simple
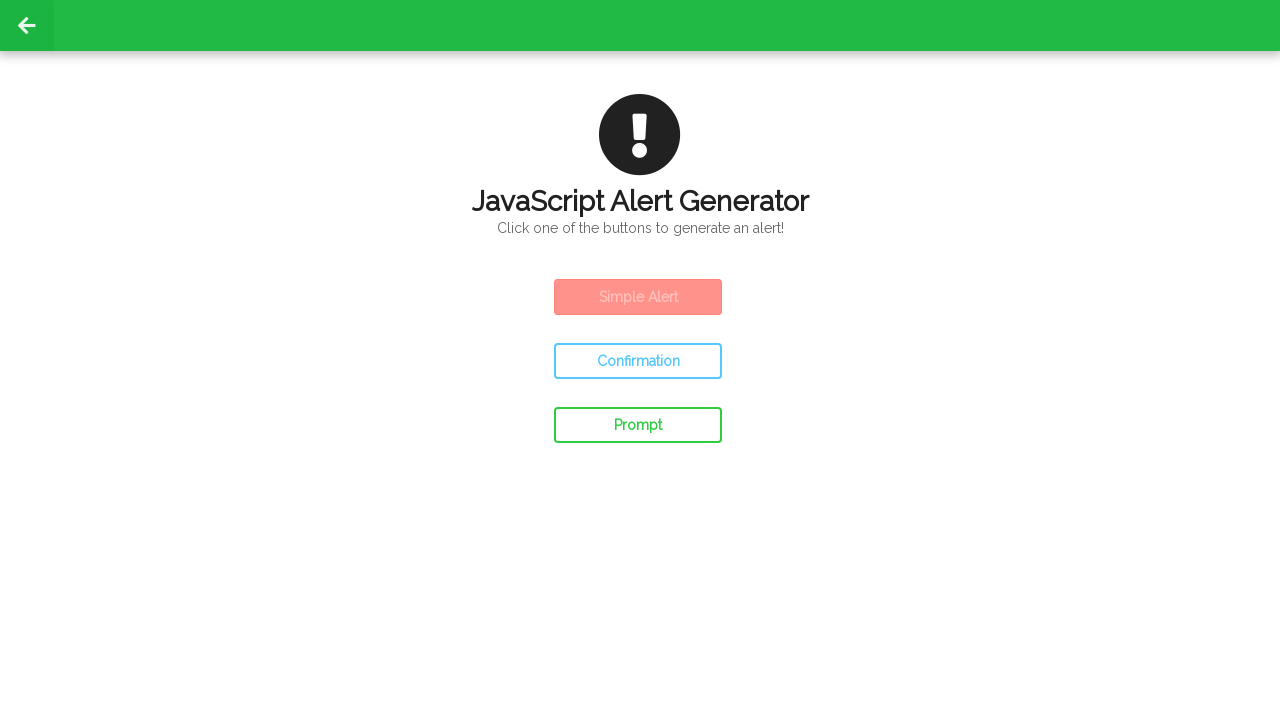

Set up dialog handler to accept the alert
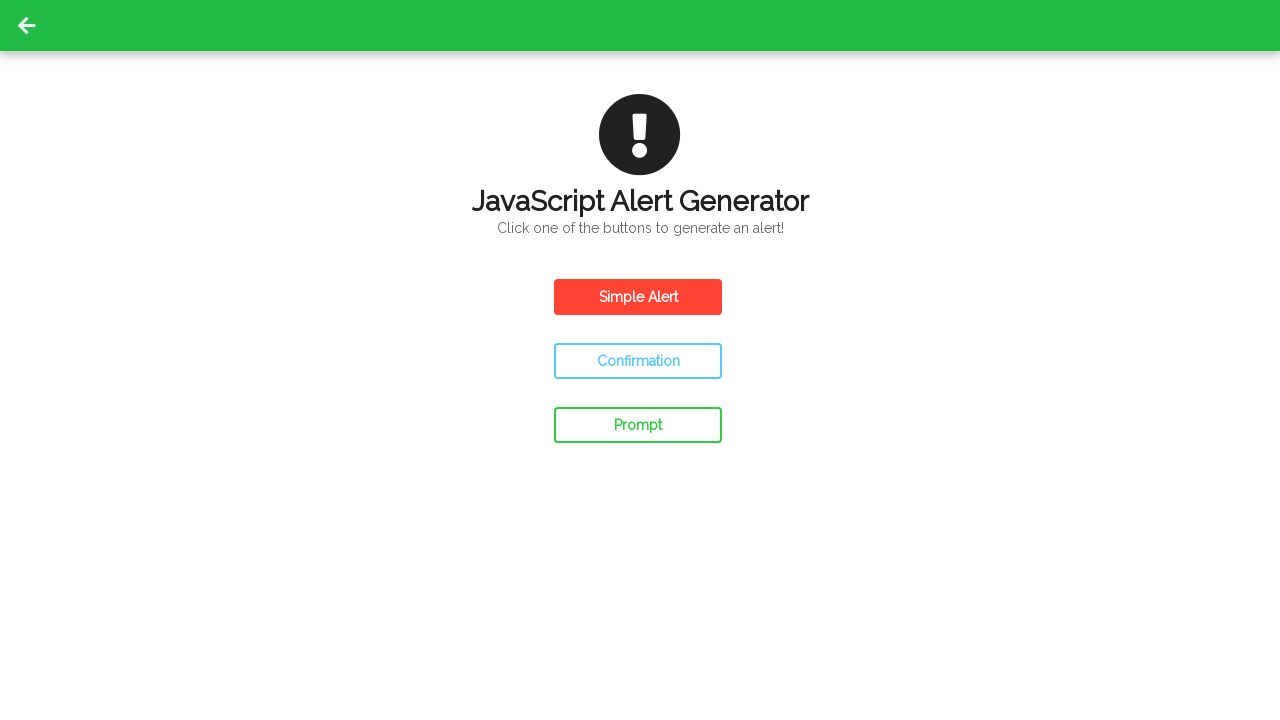

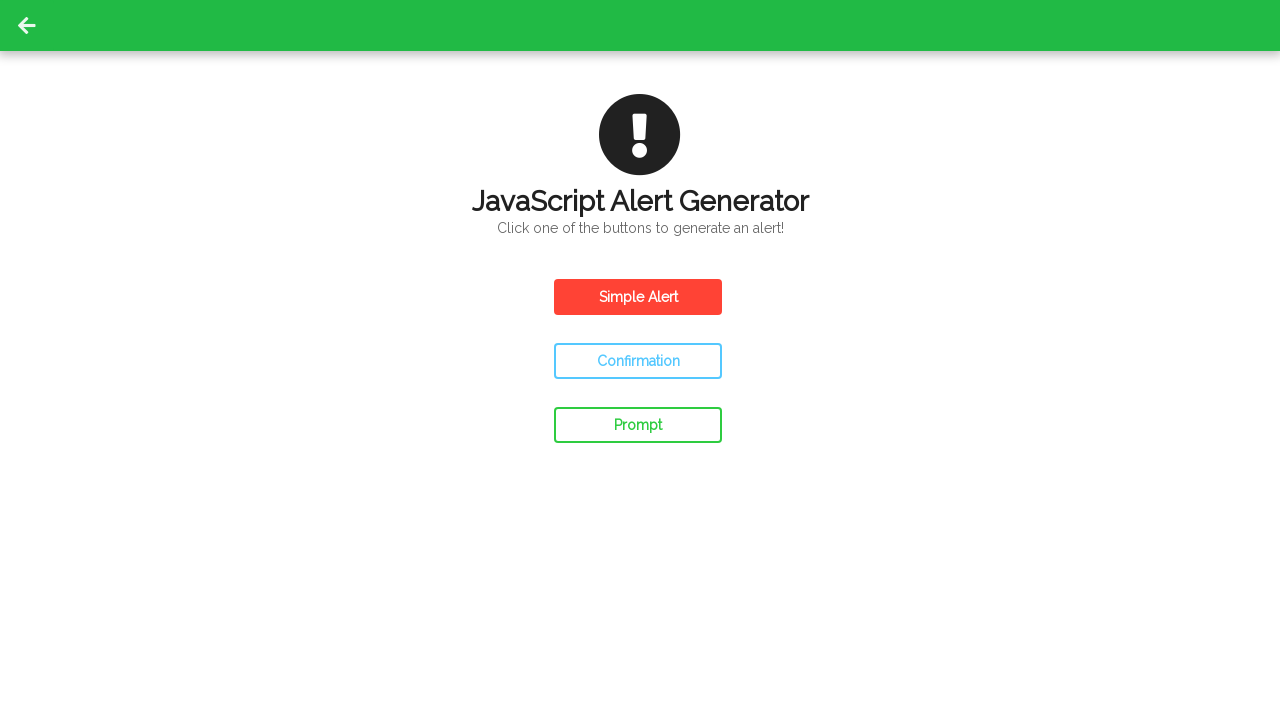